Tests the date picker component by clicking on the date input field to open the calendar and selecting a date from the calendar popup.

Starting URL: https://demoqa.com/date-picker

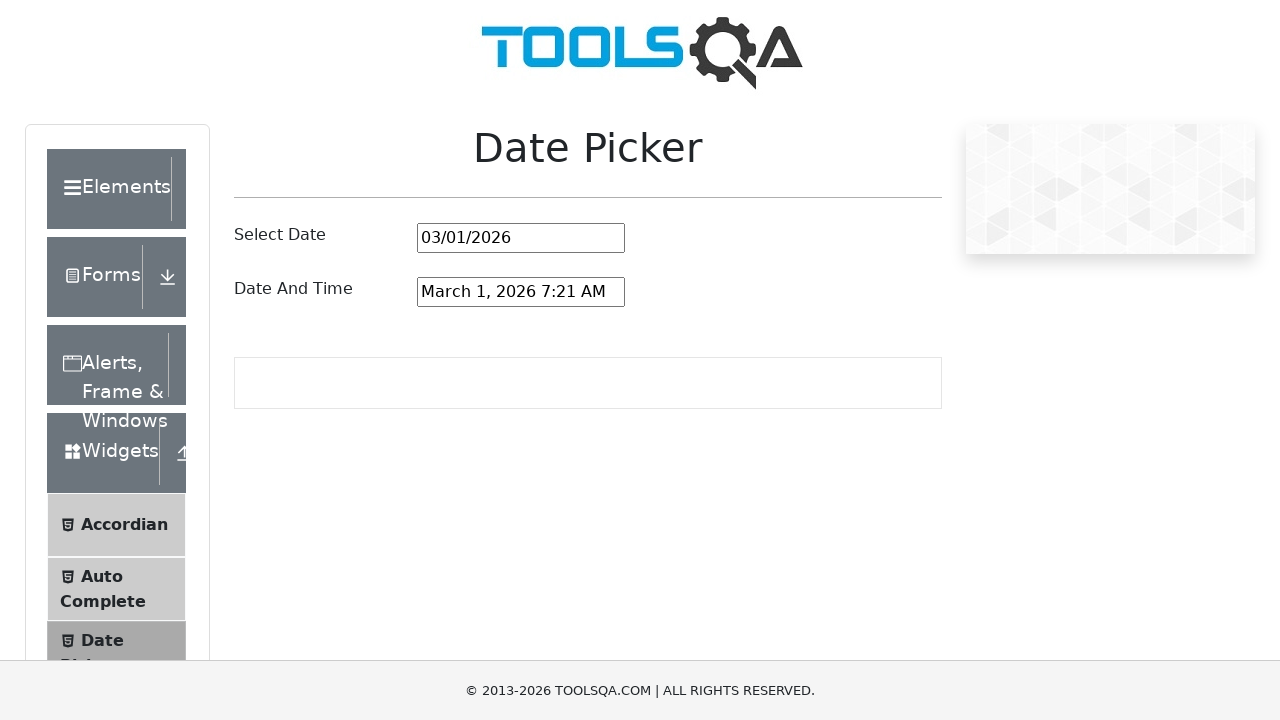

Date picker input field became visible
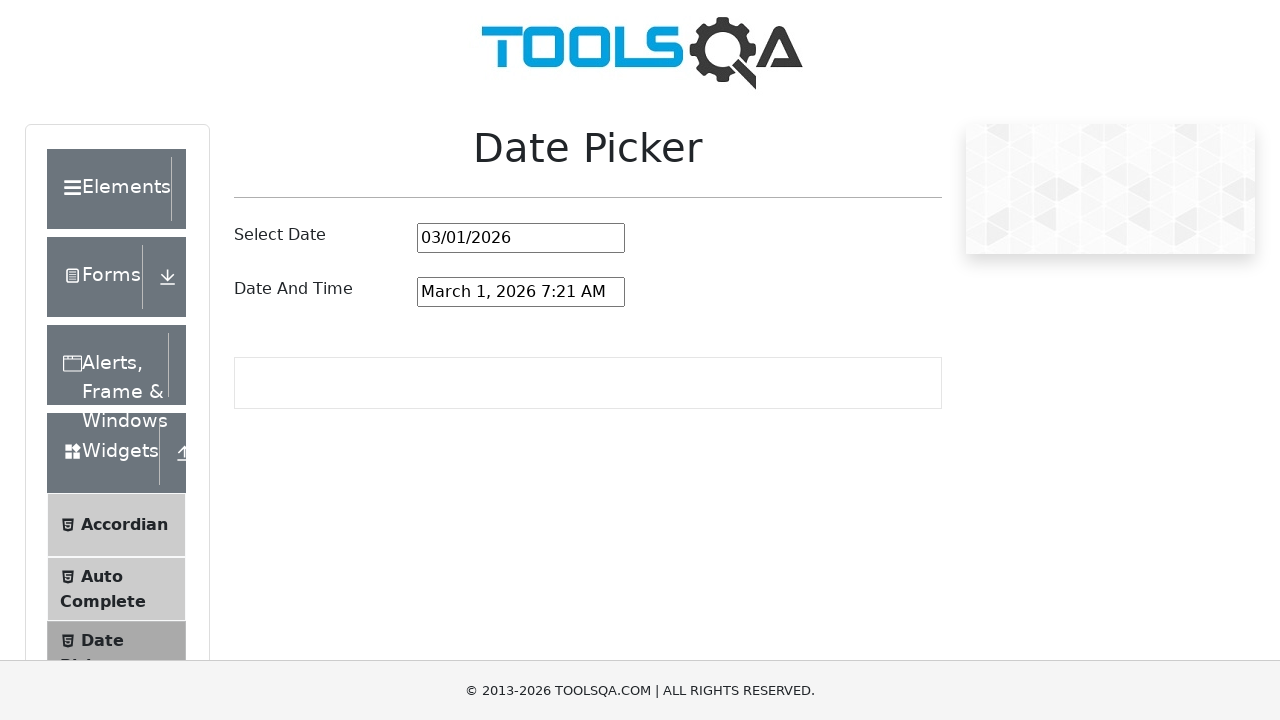

Clicked on date picker input to open calendar at (521, 238) on #datePickerMonthYearInput
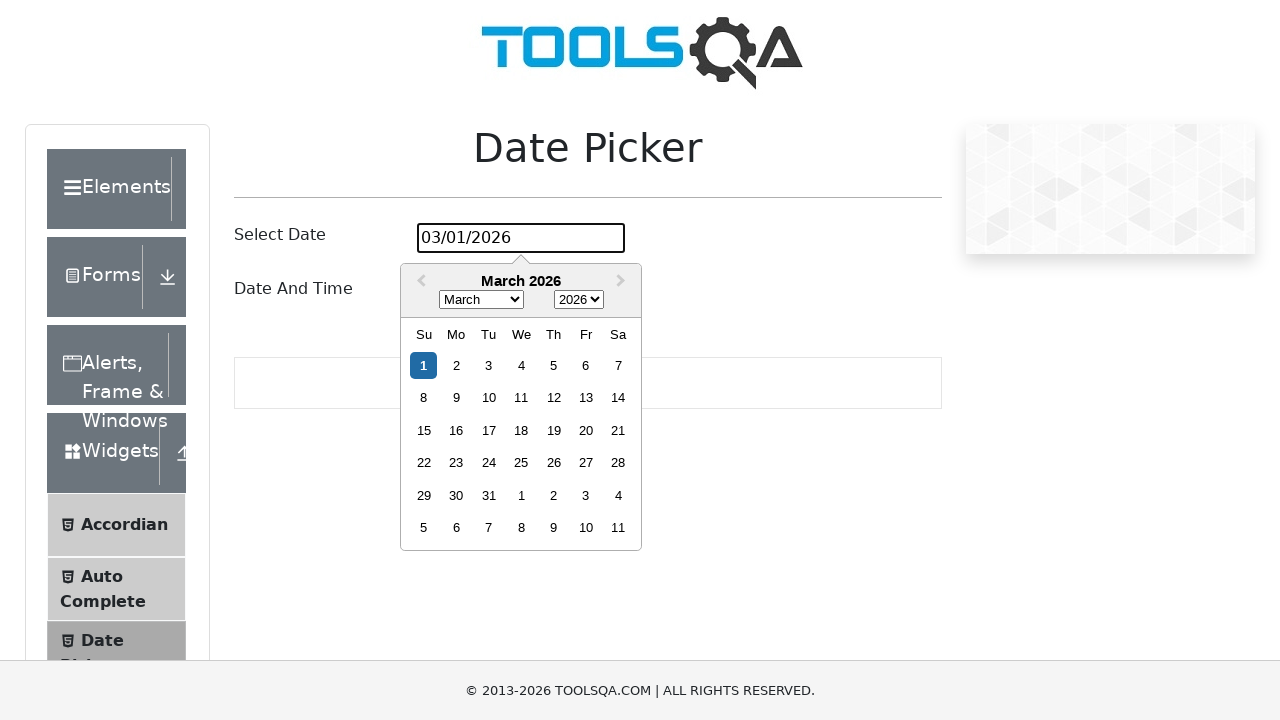

Calendar popup appeared
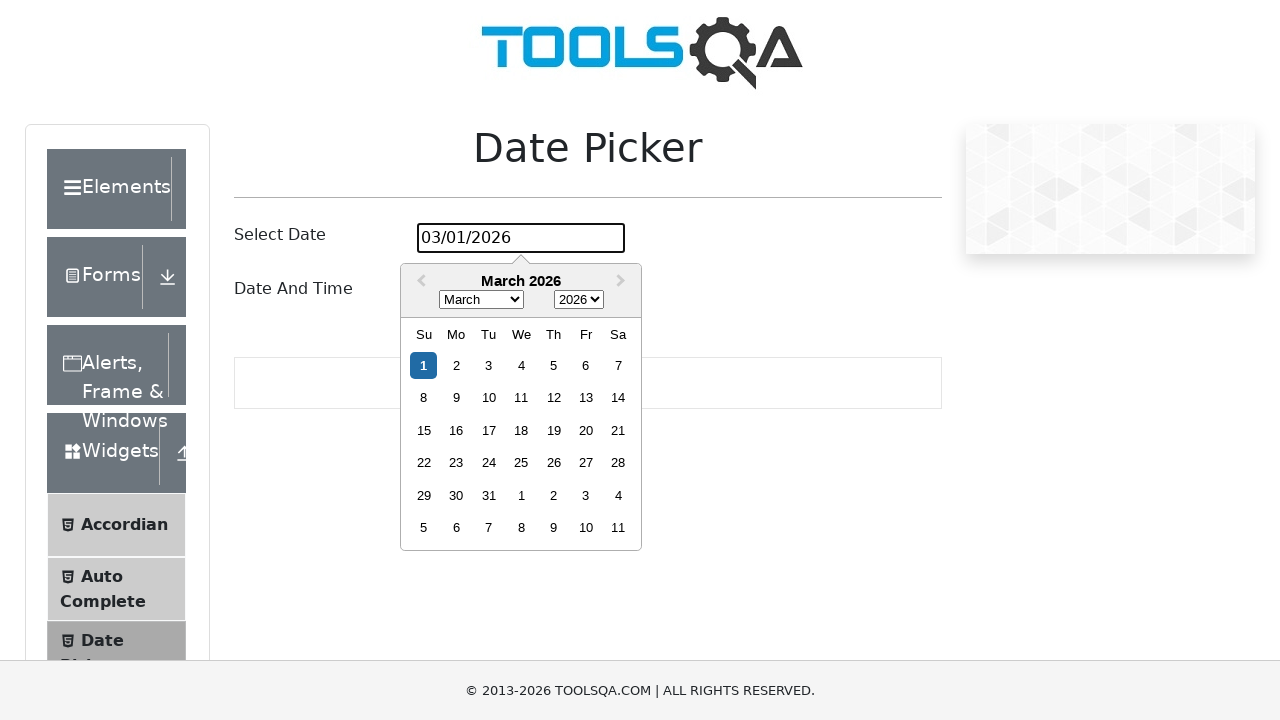

Selected day 15 from the calendar at (424, 430) on .react-datepicker__day--015:not(.react-datepicker__day--outside-month)
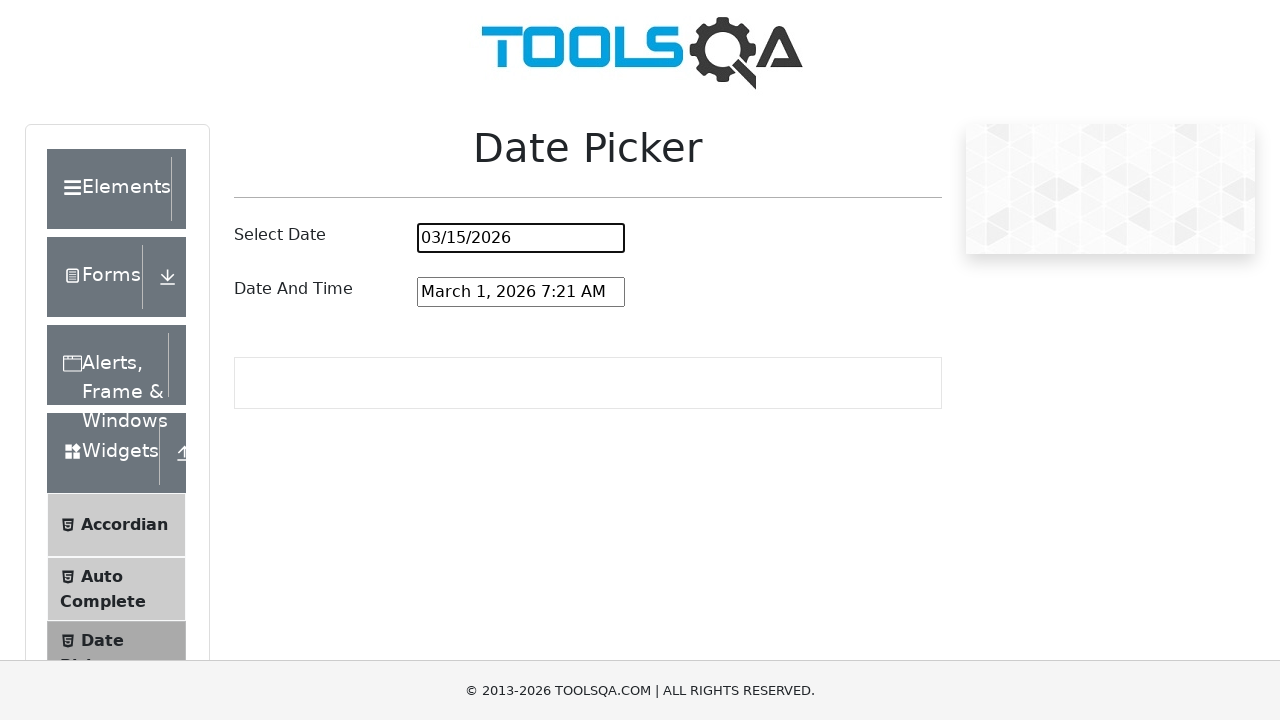

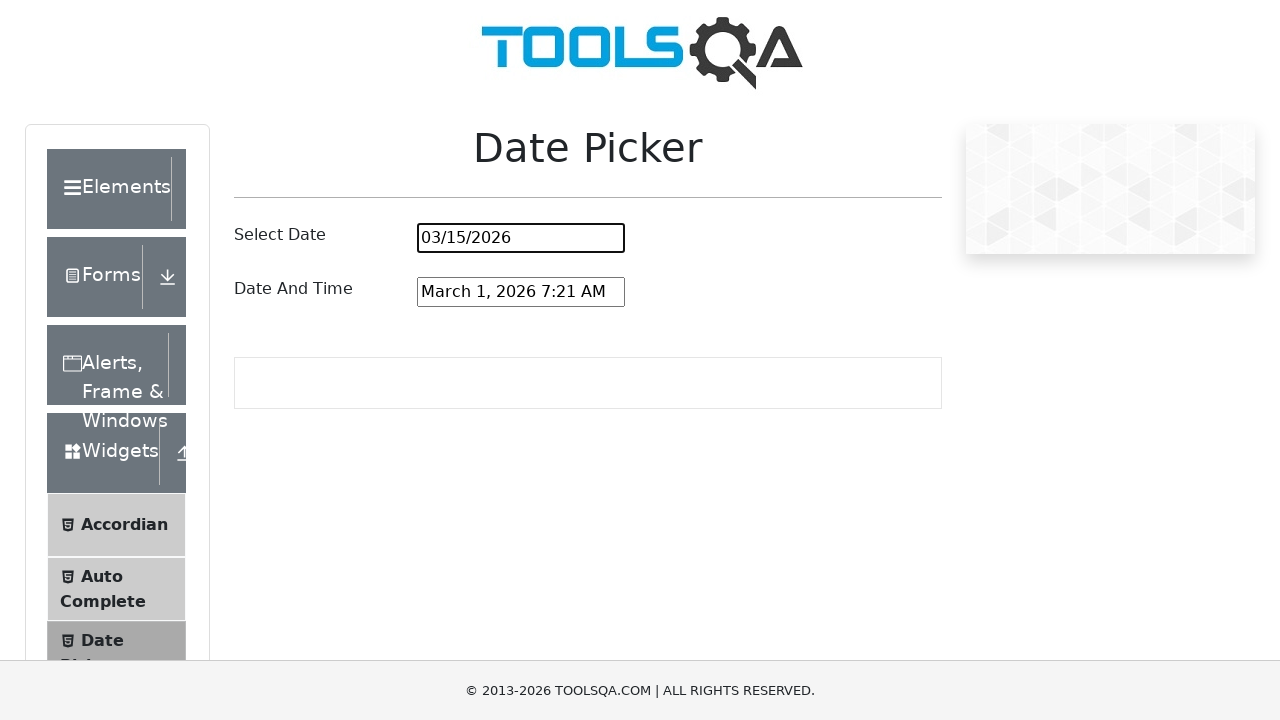